Tests the YouTube logo/icon link by clicking it to navigate to homepage

Starting URL: https://www.youtube.com/

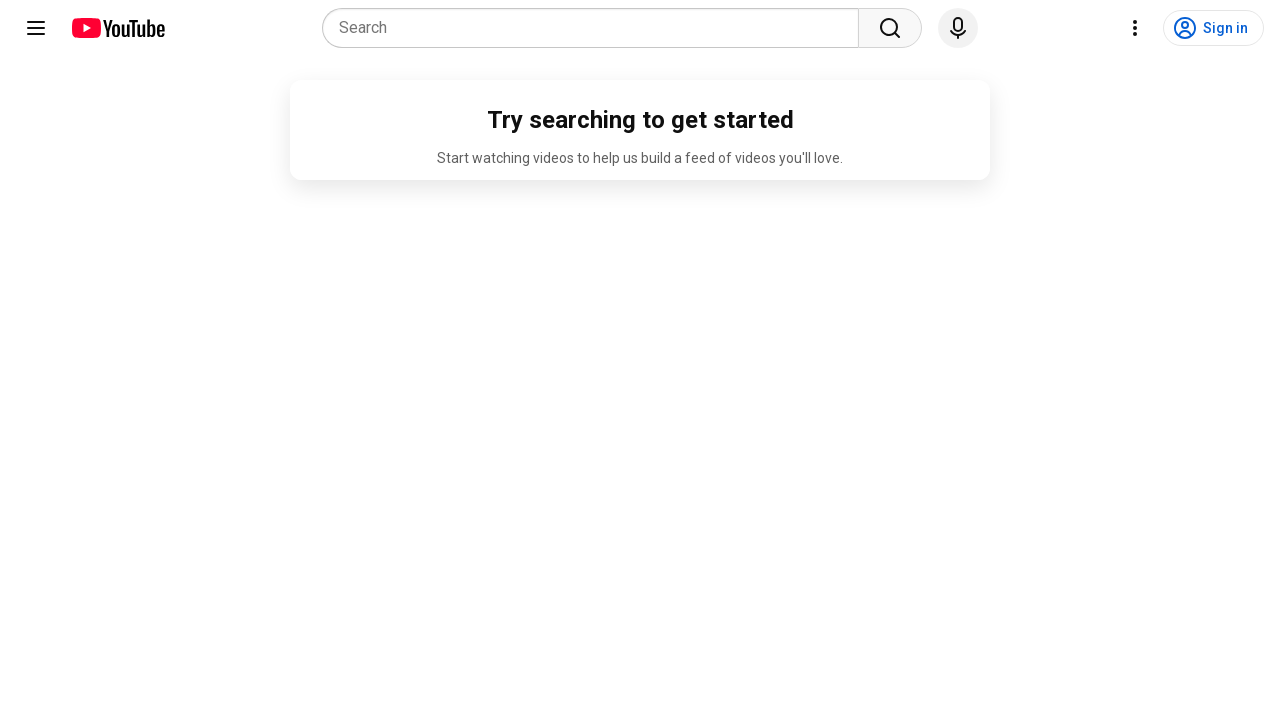

Waited for YouTube page to load - search input field is visible
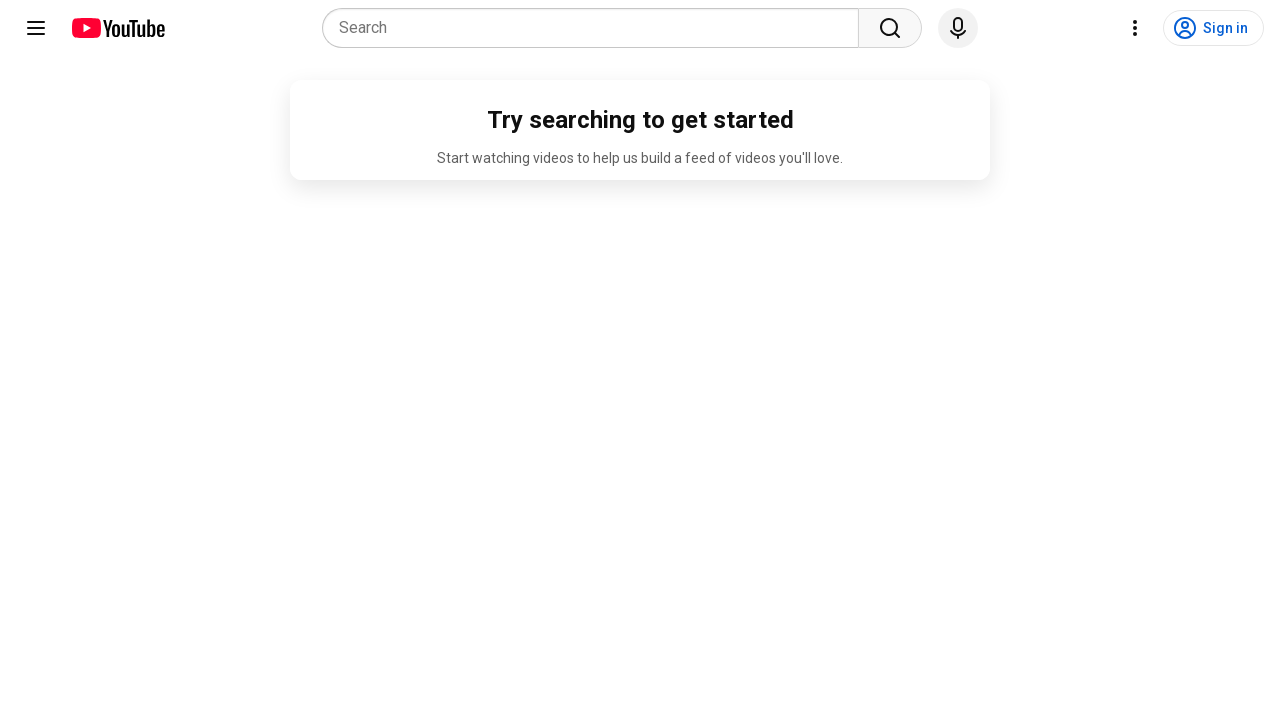

Clicked YouTube logo/icon link to navigate to homepage at (118, 28) on a#logo
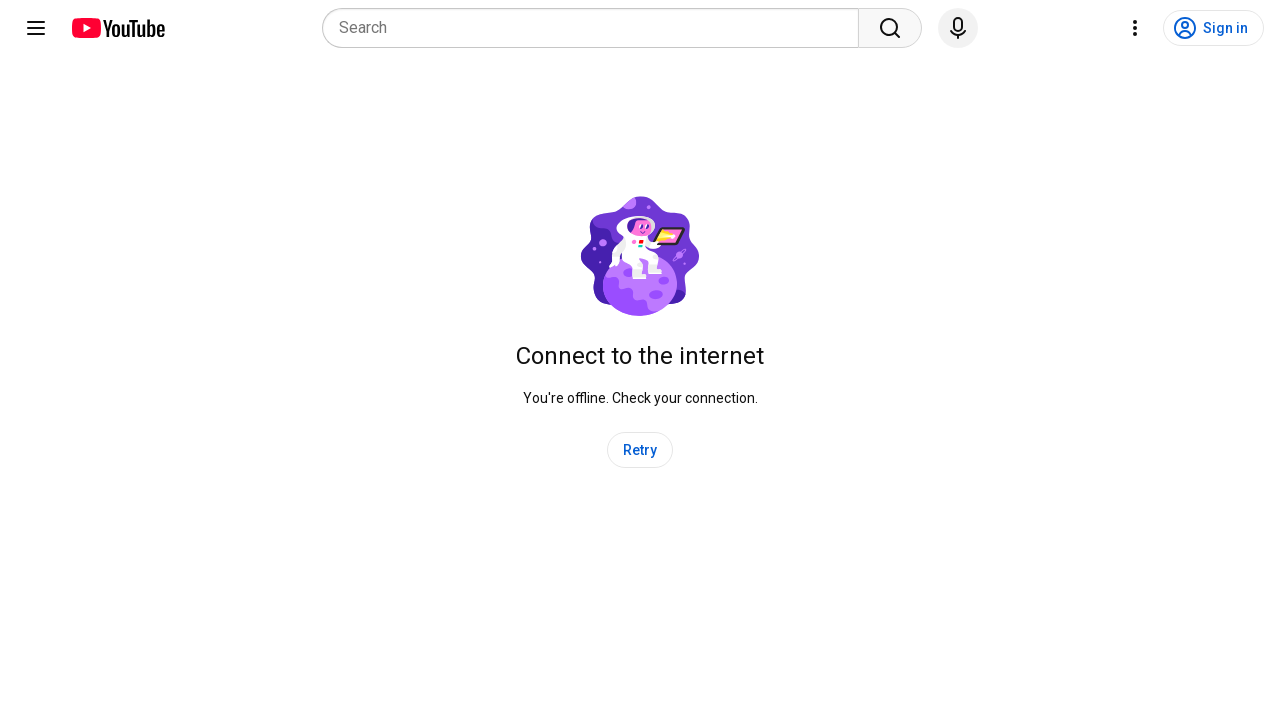

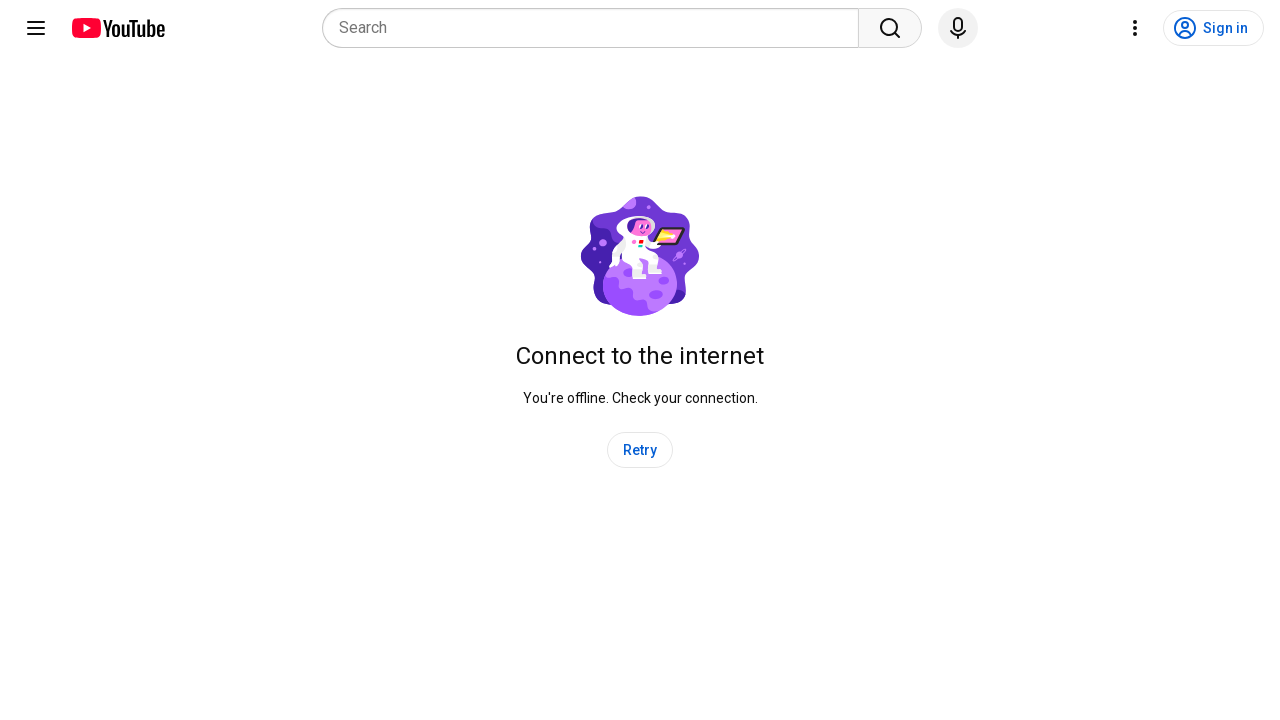